Tests search functionality with special characters to verify the website properly handles invalid search queries and displays a "nothing found" message

Starting URL: https://jewellerymag.ru/

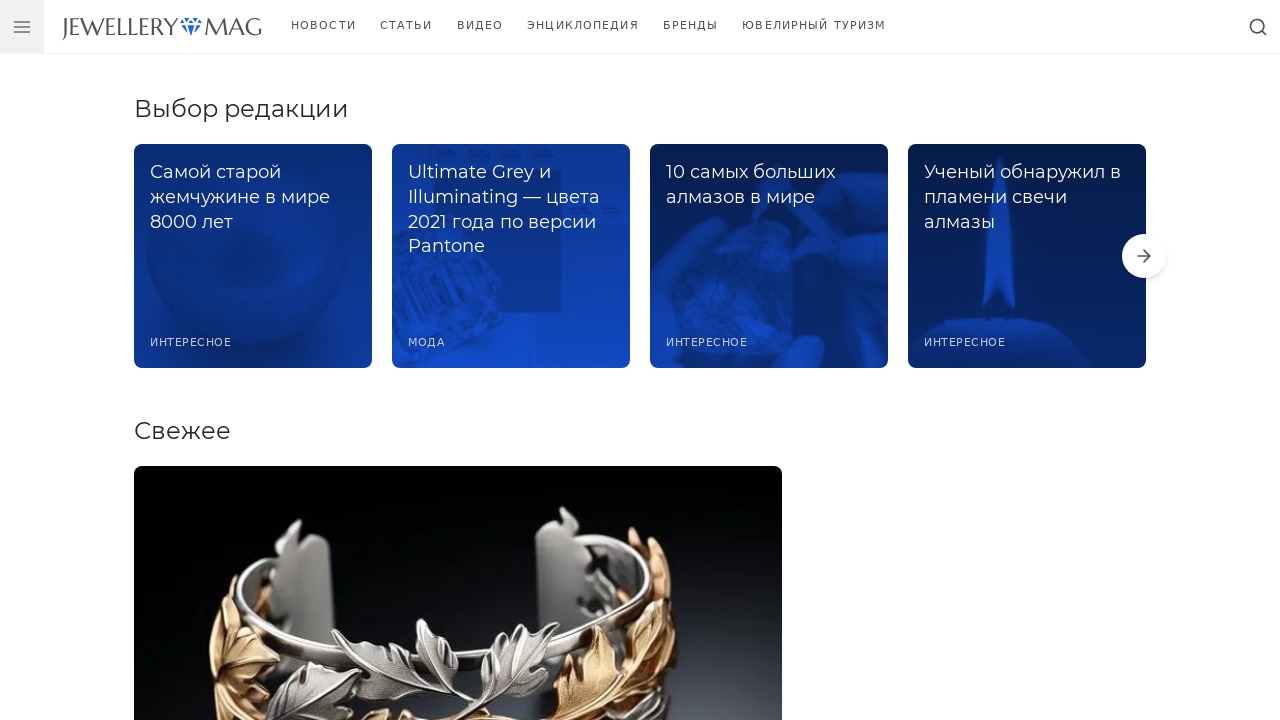

Clicked search button to open search box at (1258, 26) on xpath=//body[@id='app']/header//button[@aria-label='Открыть поиск']
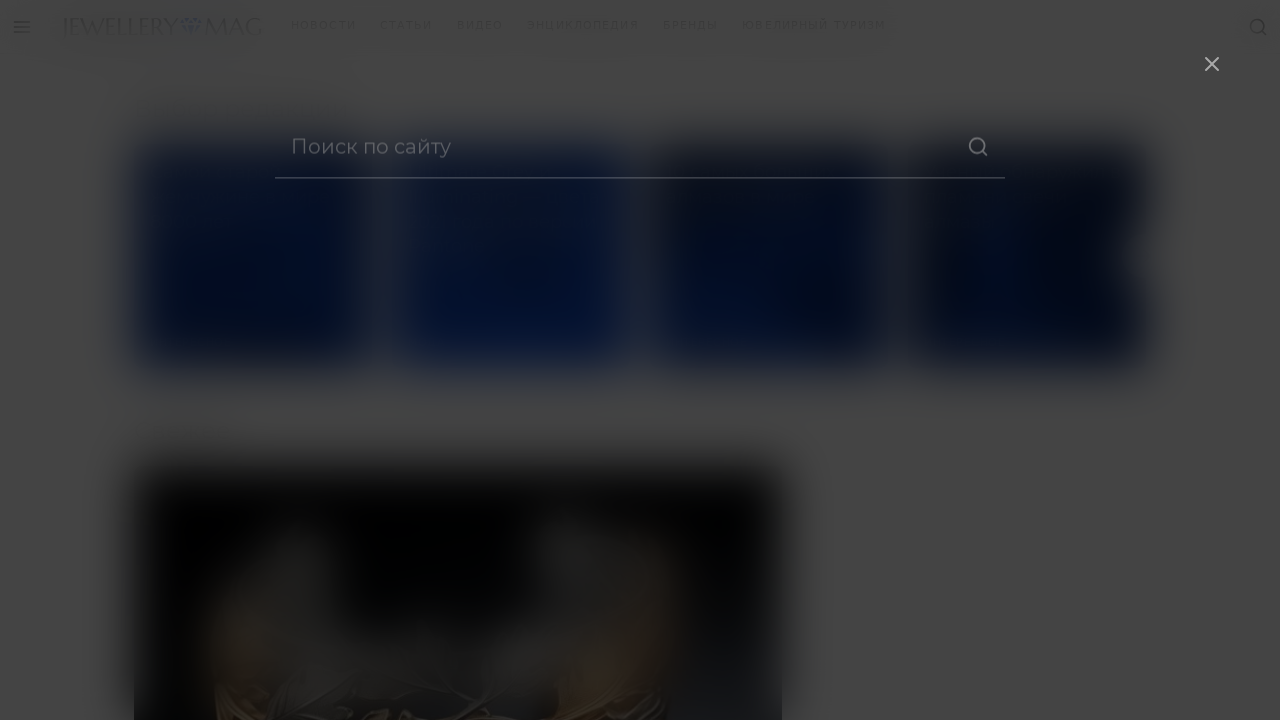

Filled search field with special characters: !№;%:?*() on input[name='s']
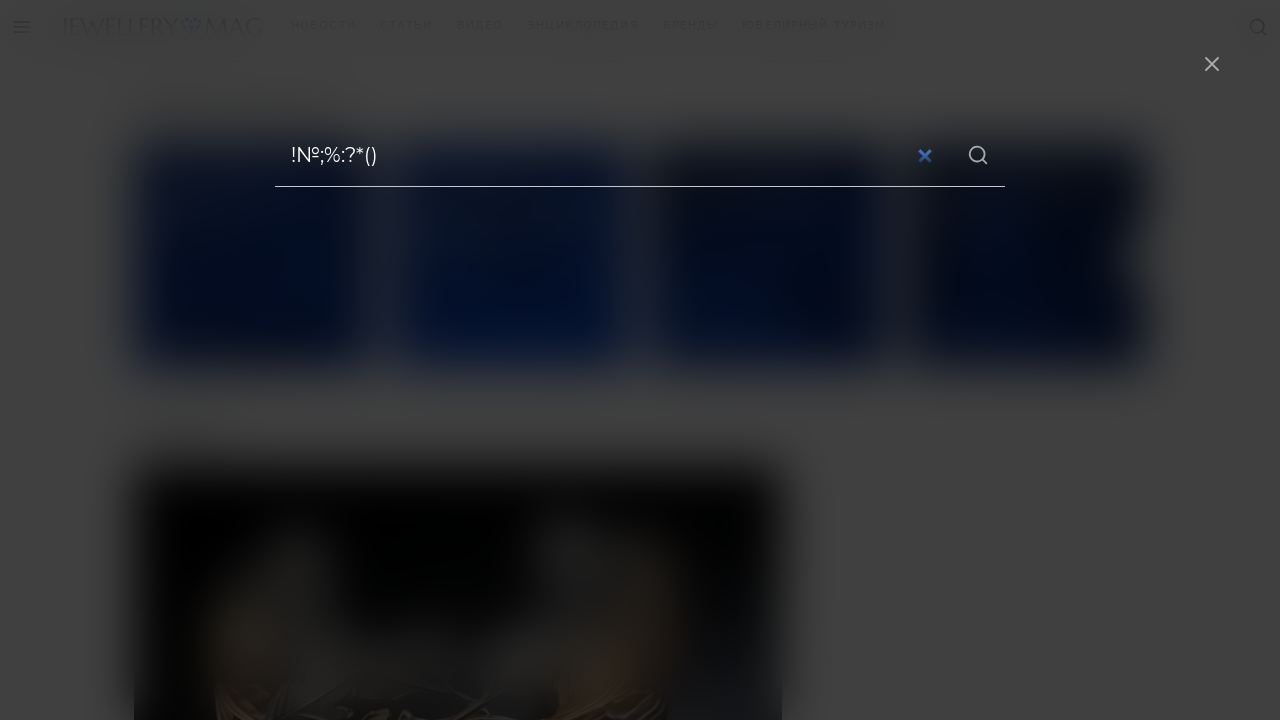

Pressed Enter to submit search form with invalid query on input[name='s']
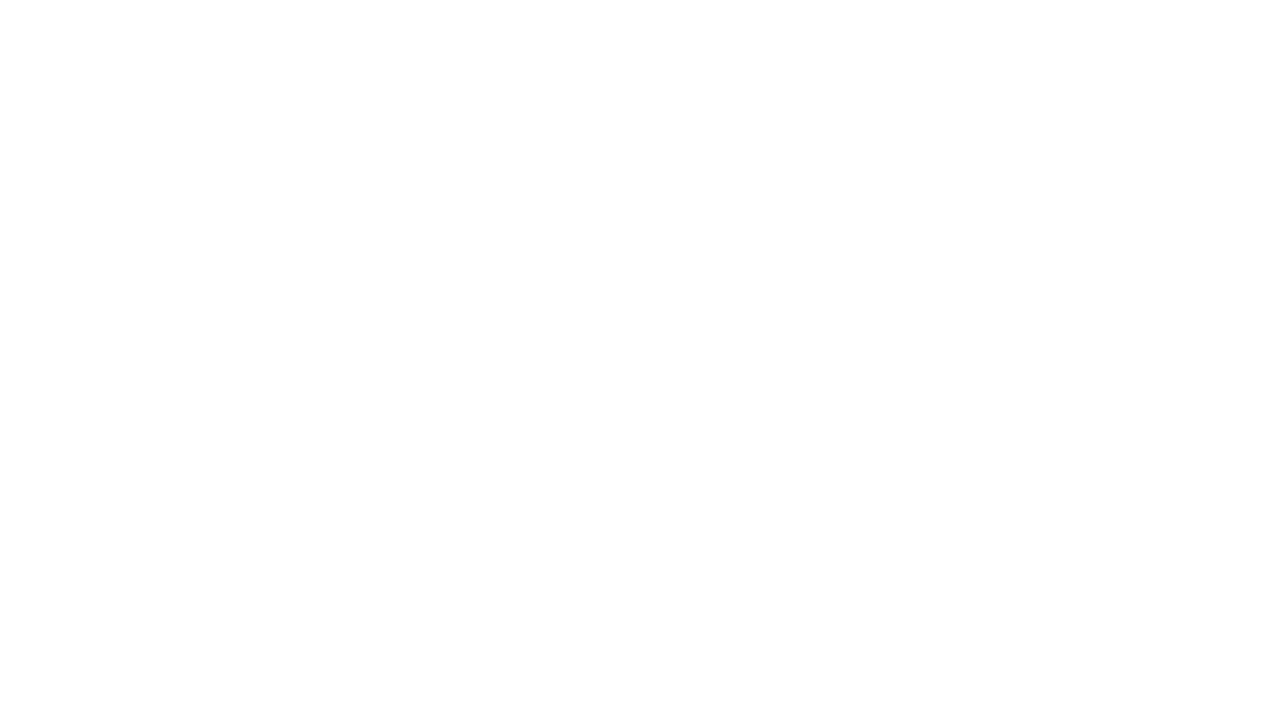

Verified 'nothing found' message appeared after invalid search query
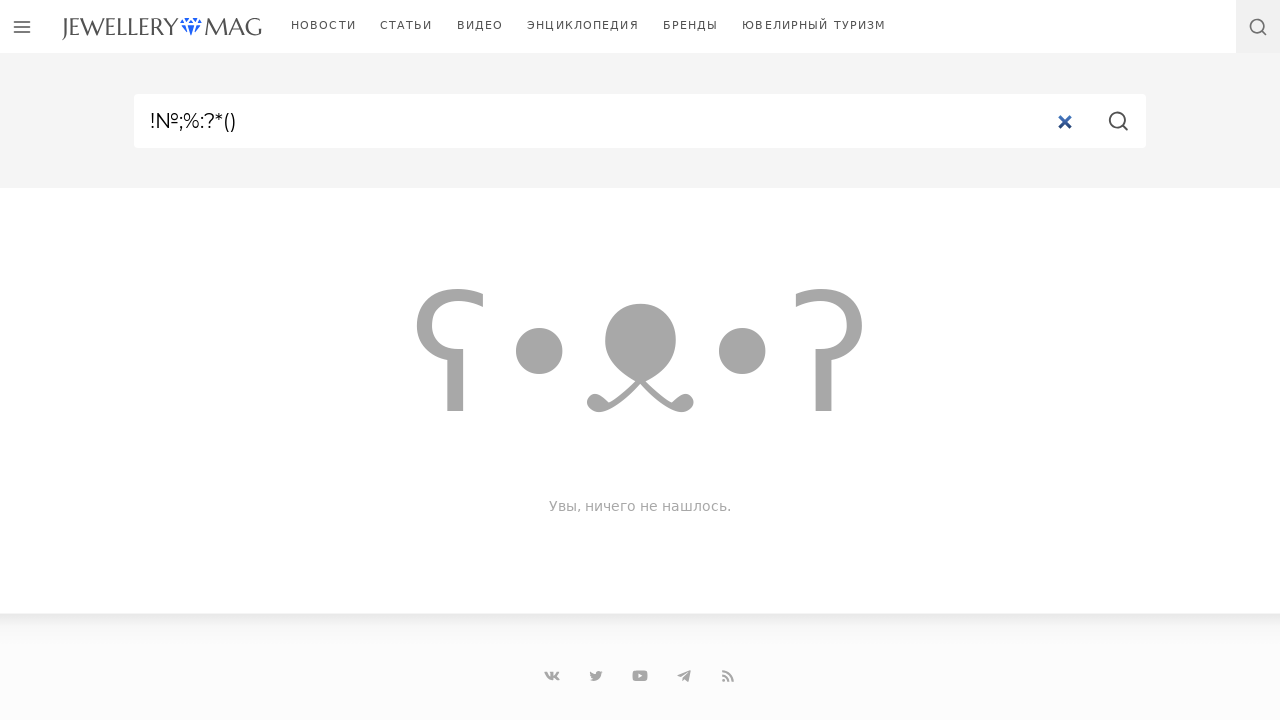

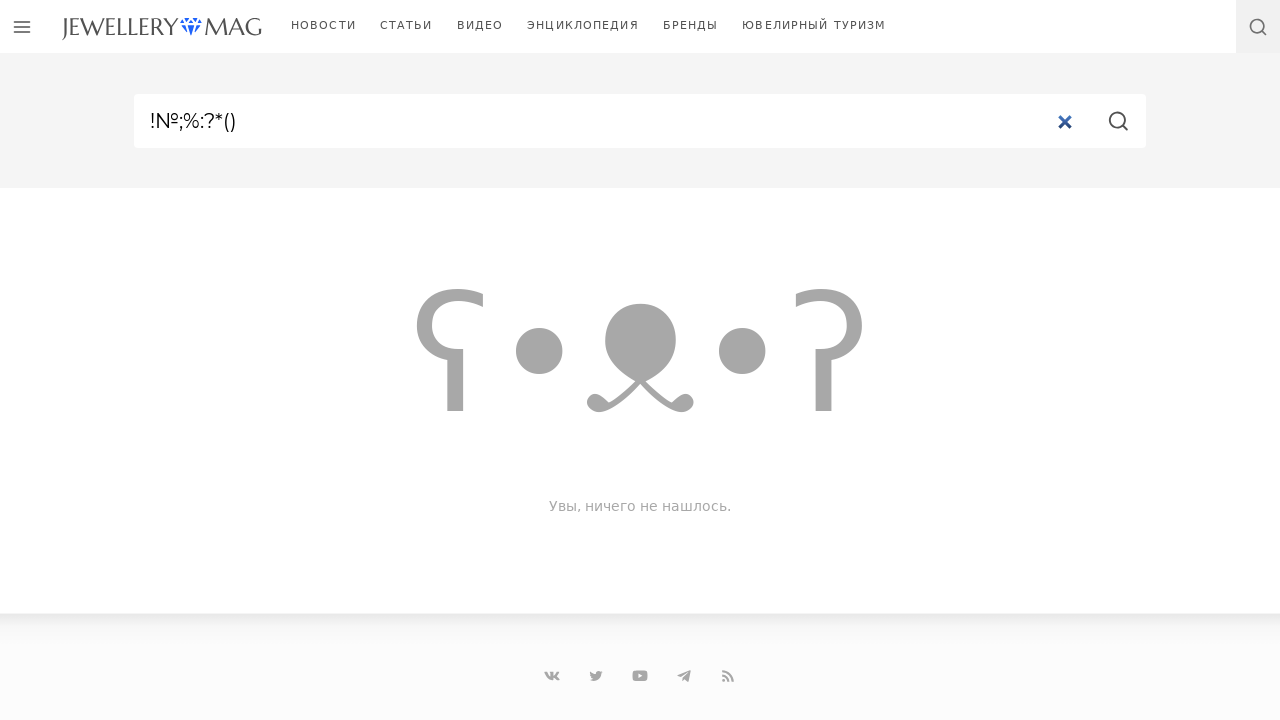